Demonstrates drag-and-drop by offset action by dragging an element to specific x,y coordinates.

Starting URL: https://crossbrowsertesting.github.io/drag-and-drop

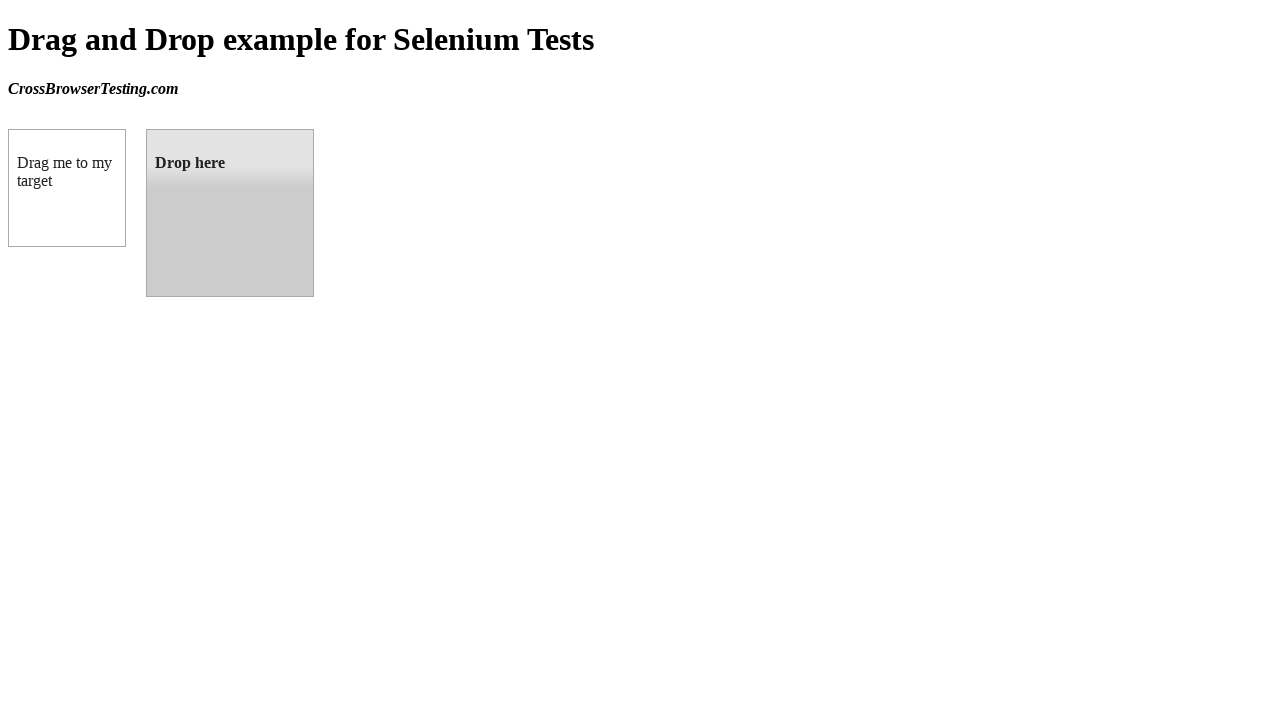

Waited for draggable element to be visible
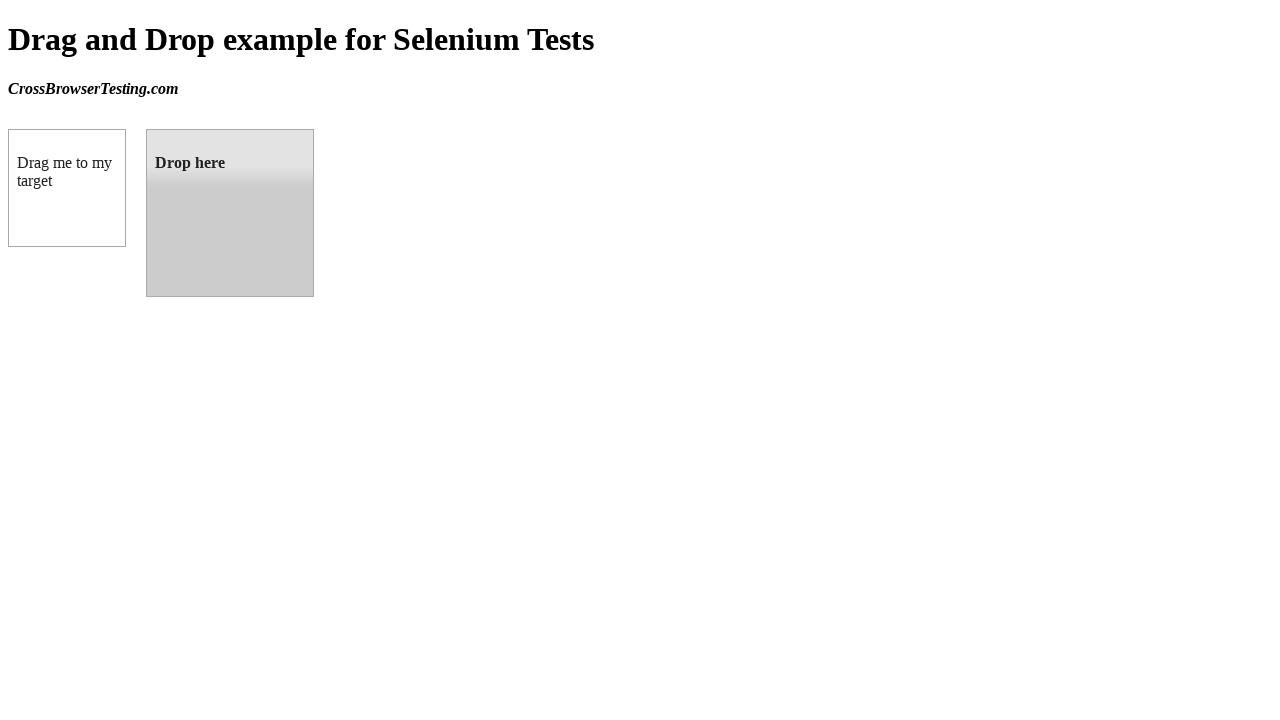

Waited for droppable element to be visible
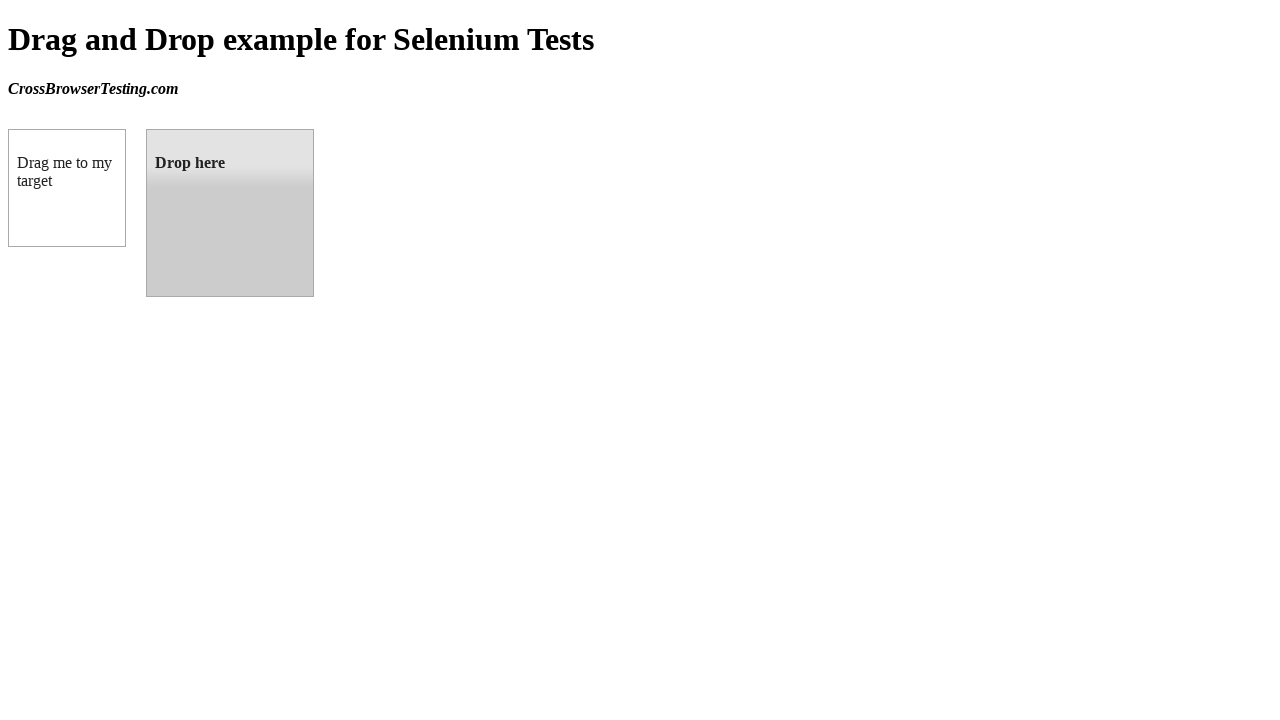

Retrieved bounding box of droppable target element
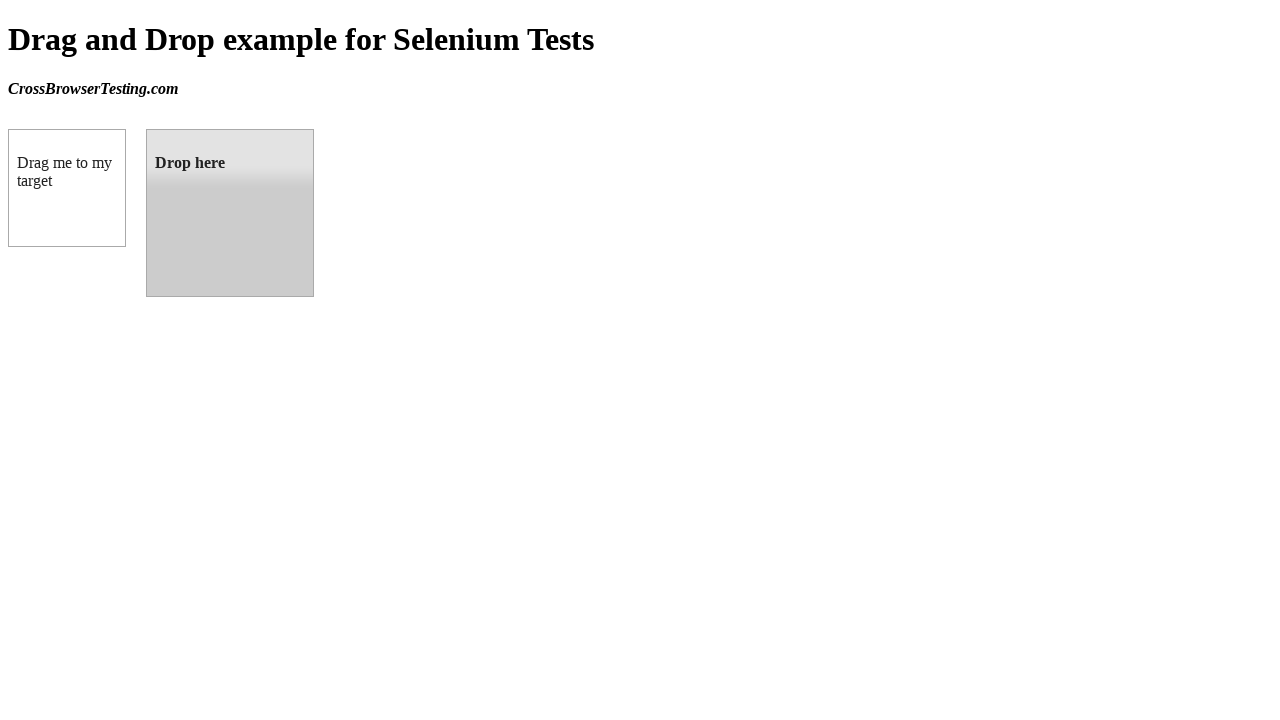

Located the draggable source element
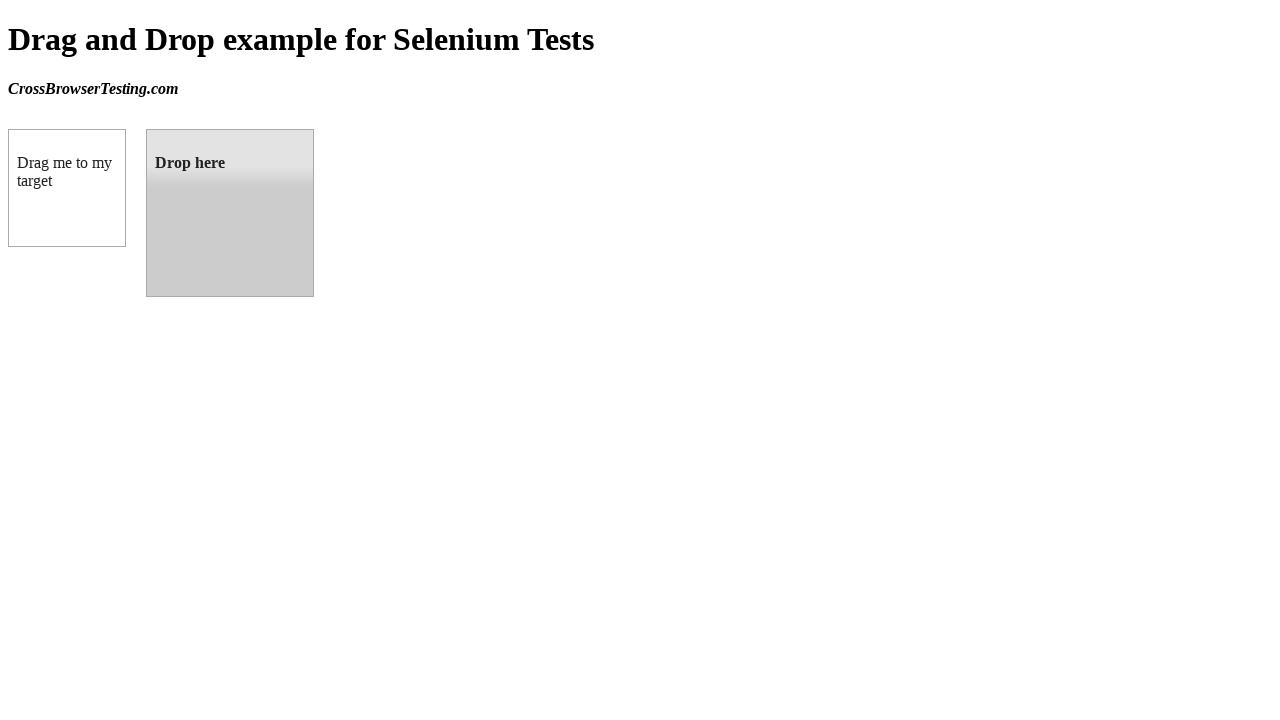

Retrieved bounding box of draggable source element
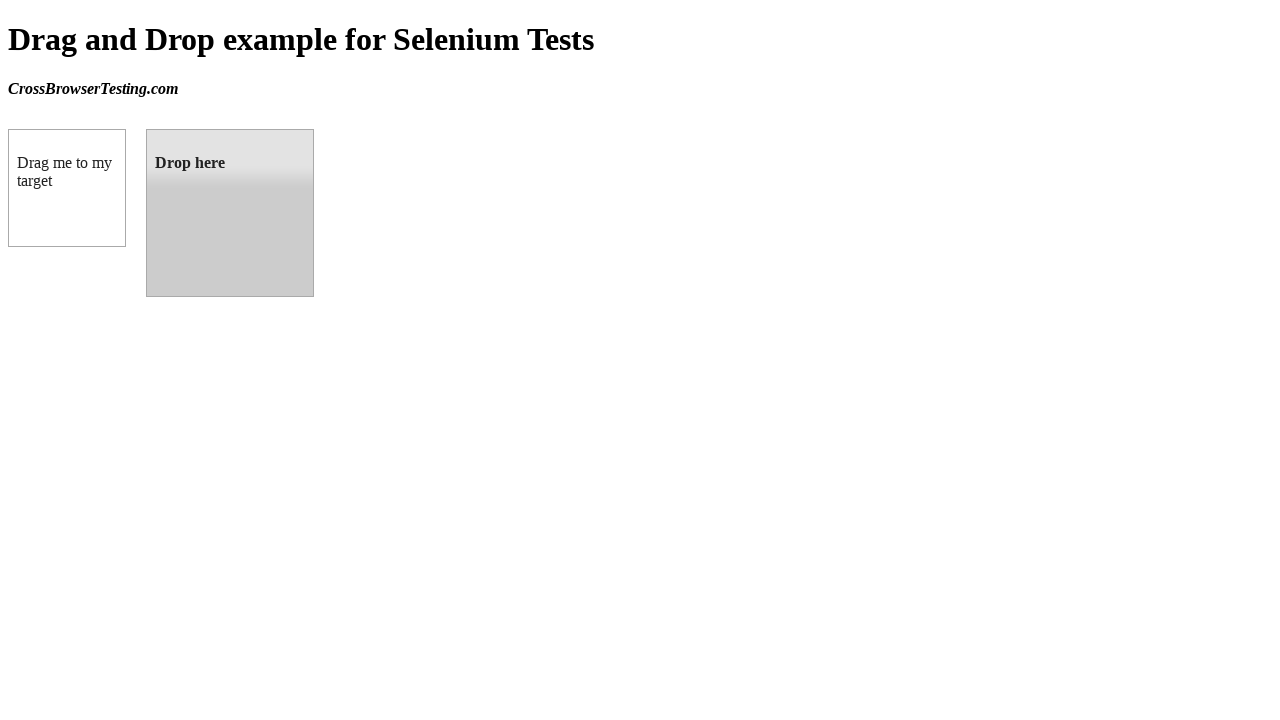

Moved mouse to center of draggable element at (67, 188)
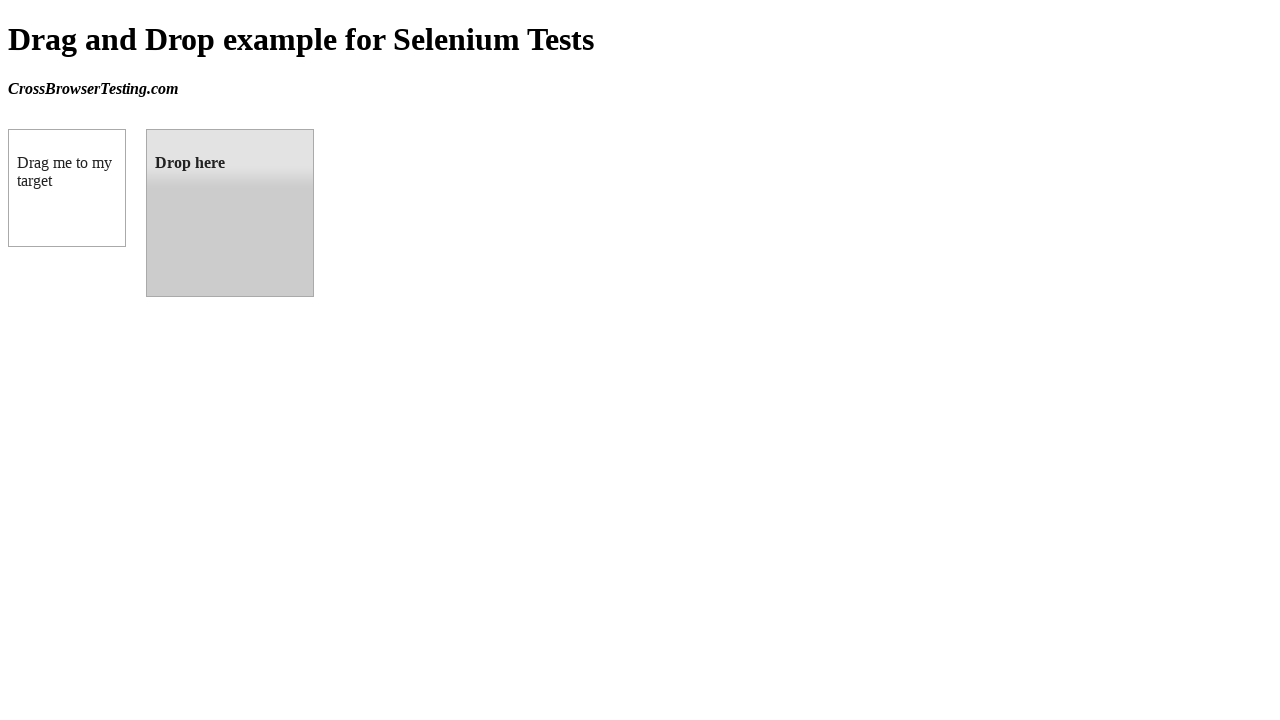

Pressed mouse button down to start drag at (67, 188)
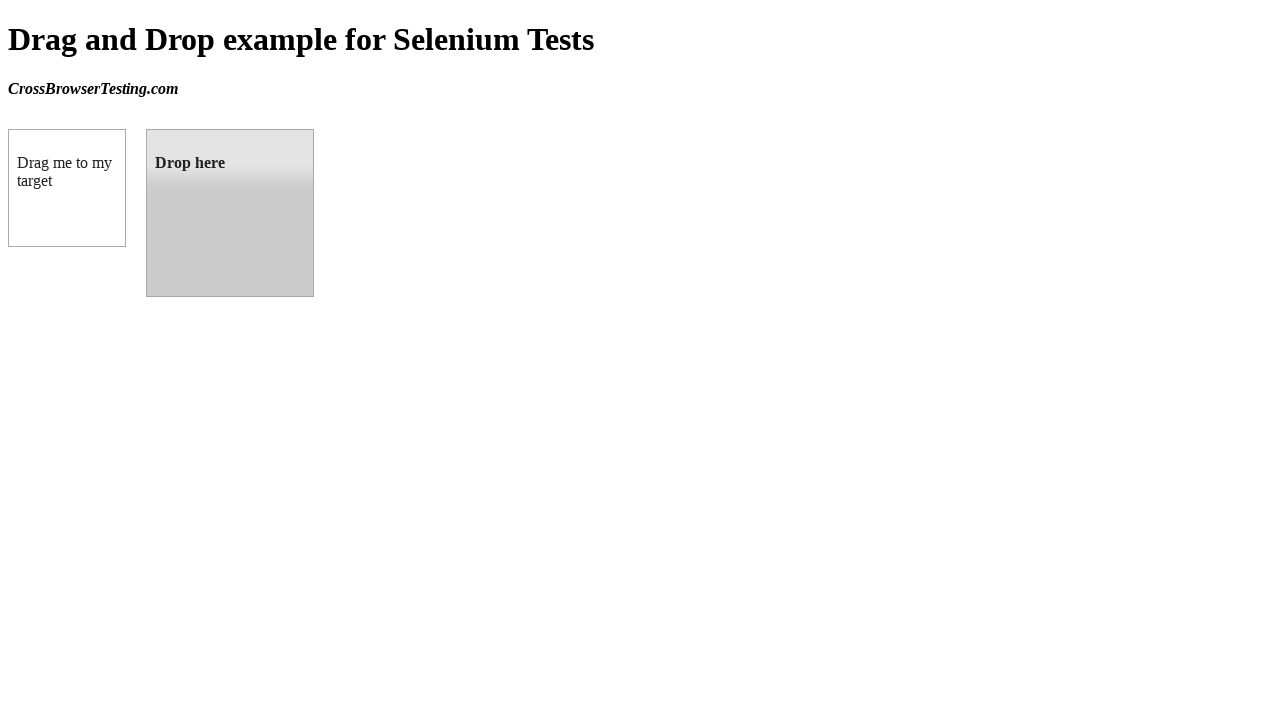

Dragged element to center of droppable target at (230, 213)
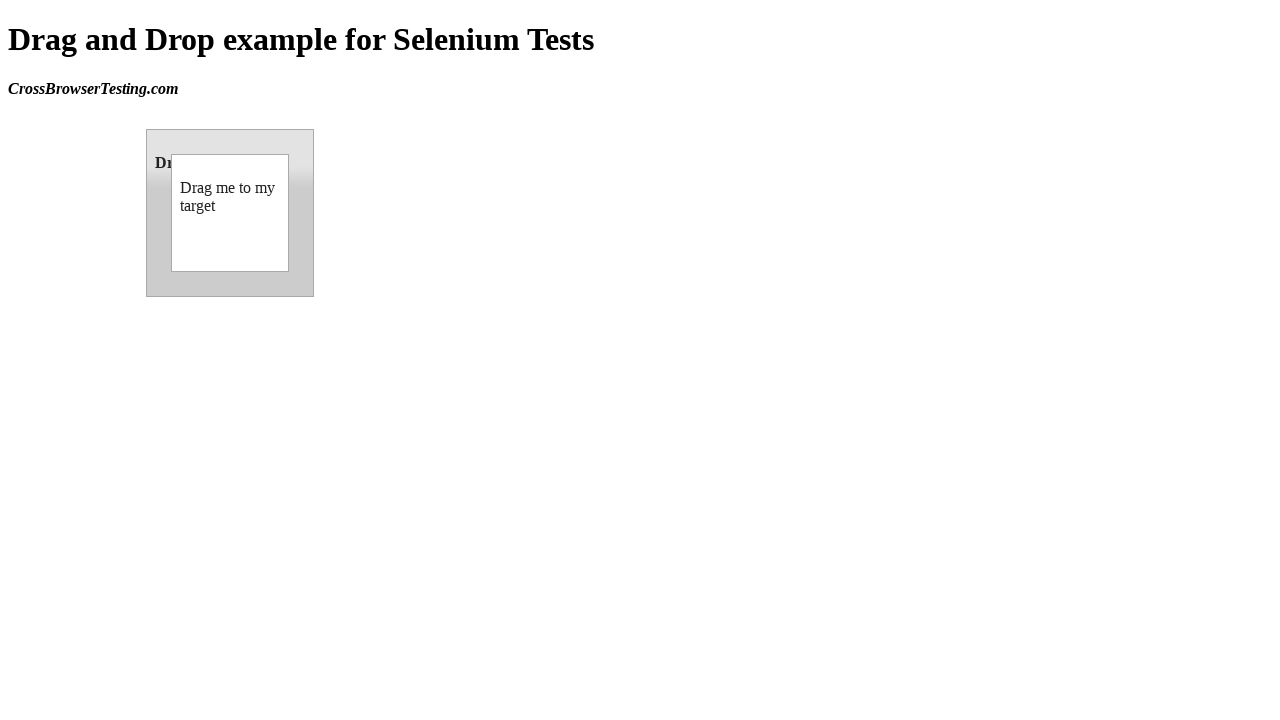

Released mouse button to complete drag-and-drop at (230, 213)
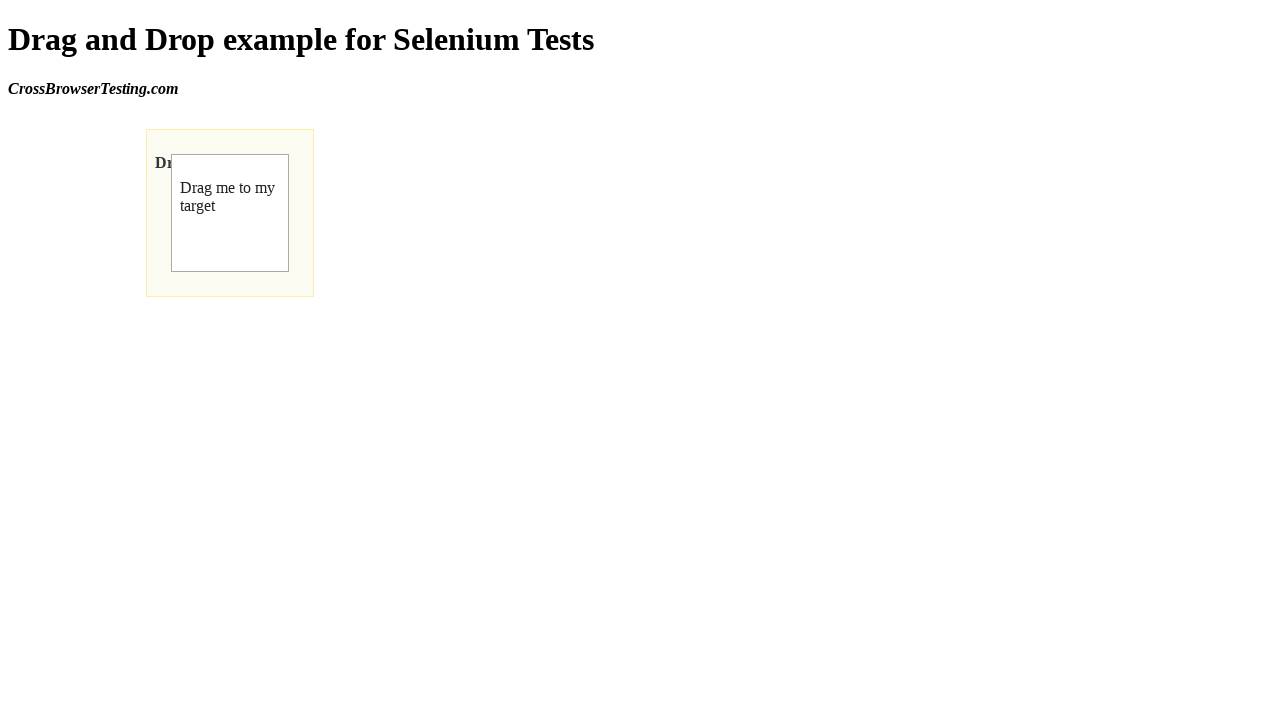

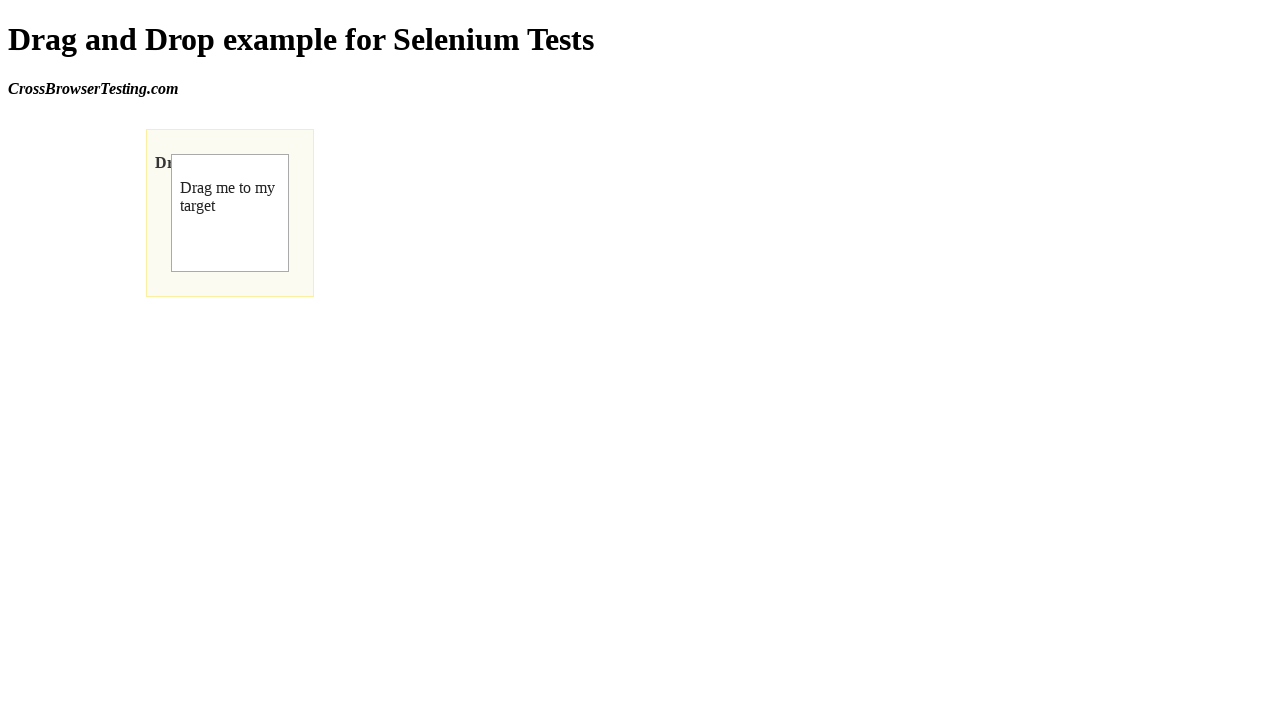